Tests click-and-hold drag selection on a jQuery selectable grid, selecting multiple items by dragging from first to tenth item.

Starting URL: https://automationfc.github.io/jquery-selectable/

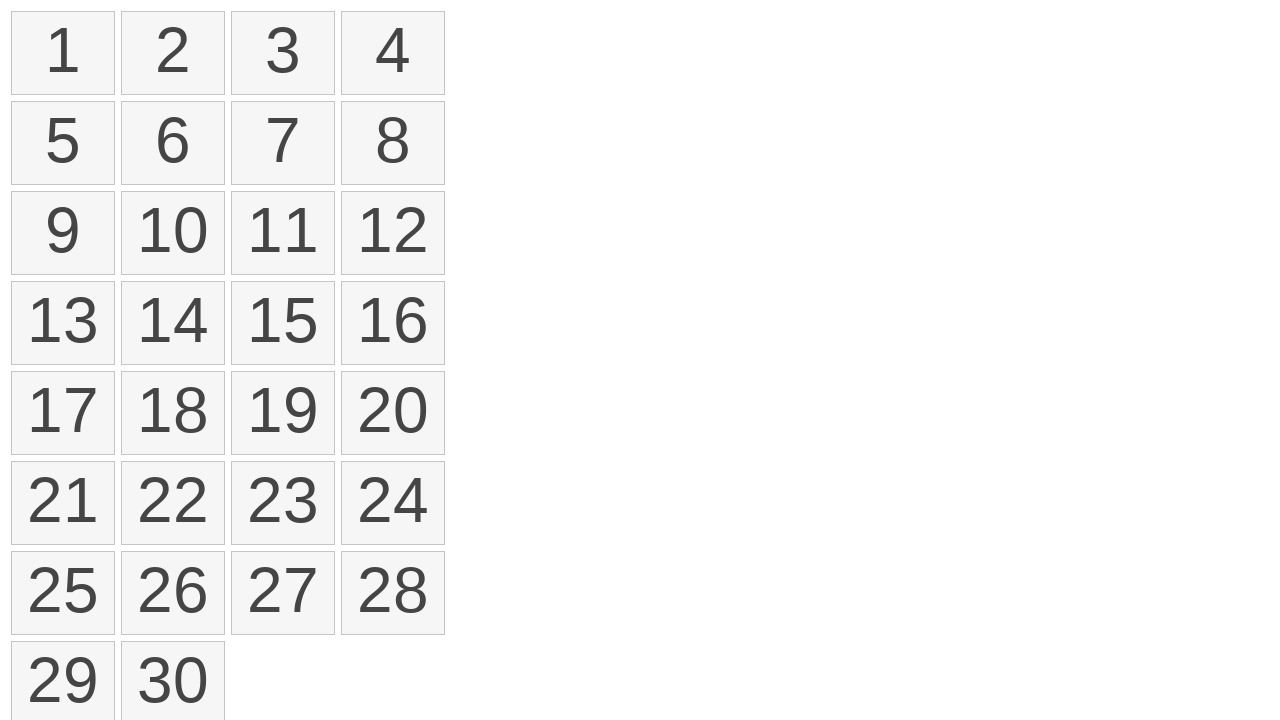

Located all selectable list items in the jQuery selectable grid
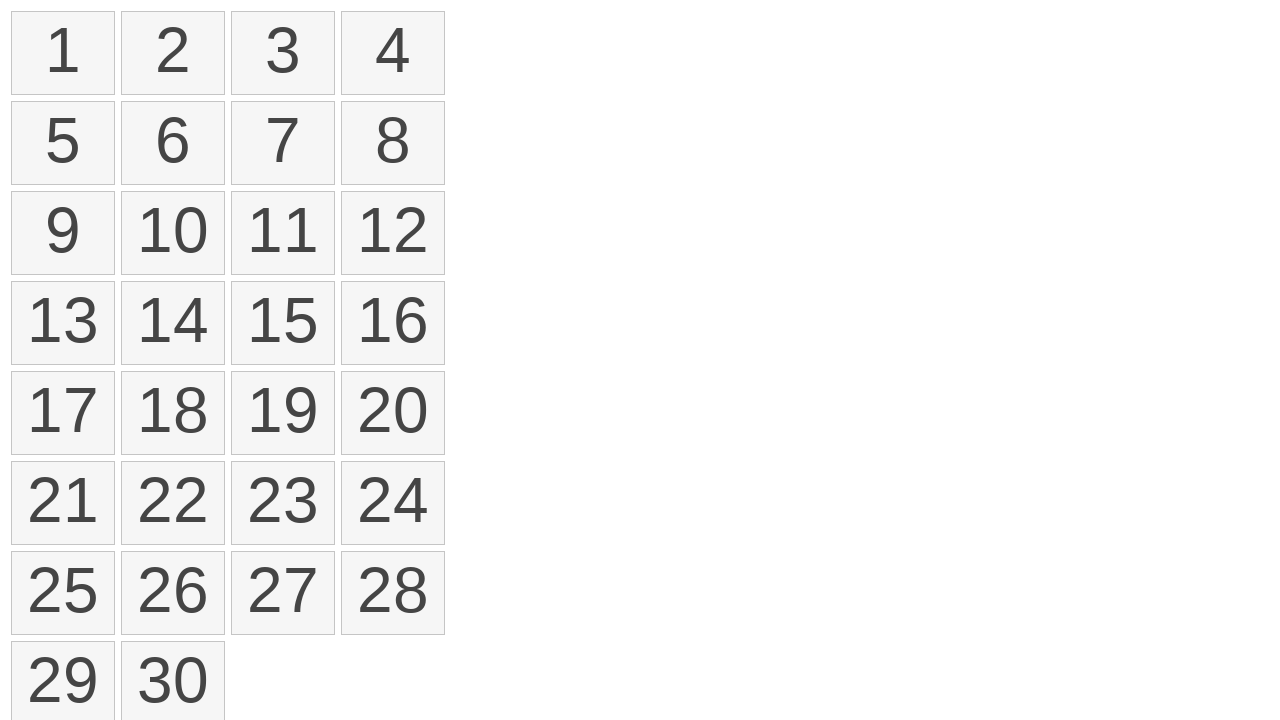

Located first item in the selectable list
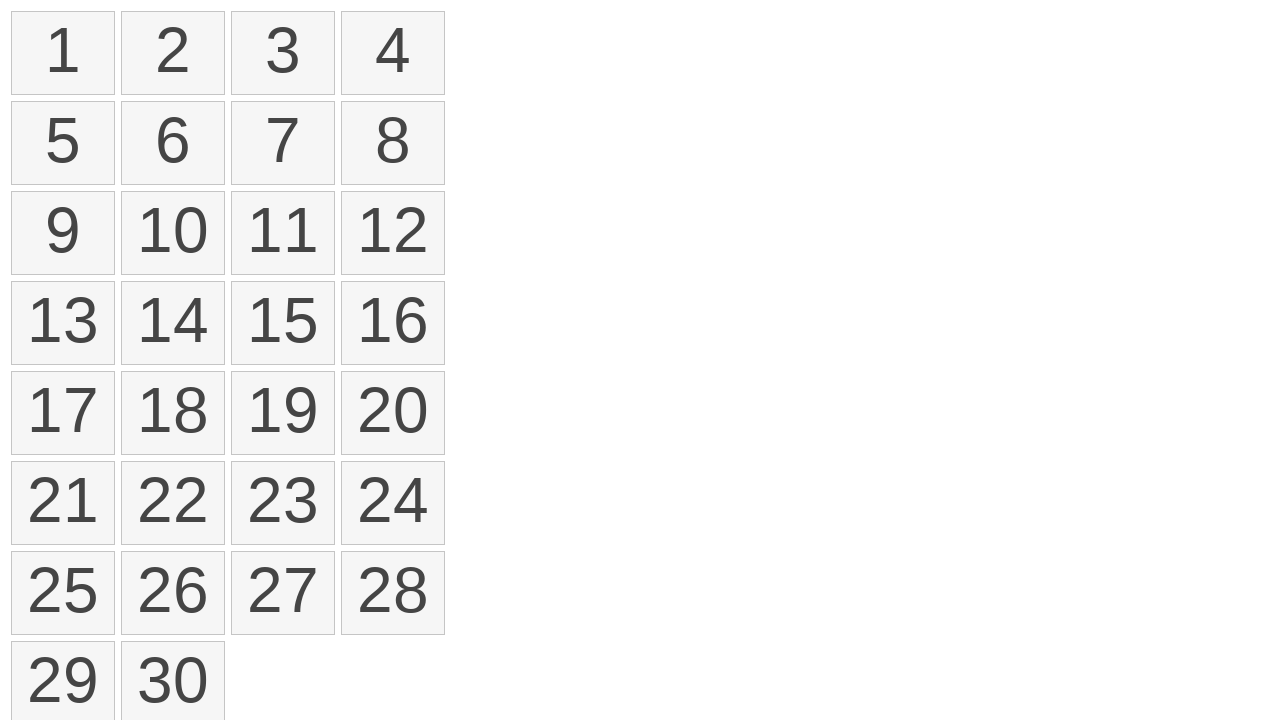

Located tenth item in the selectable list
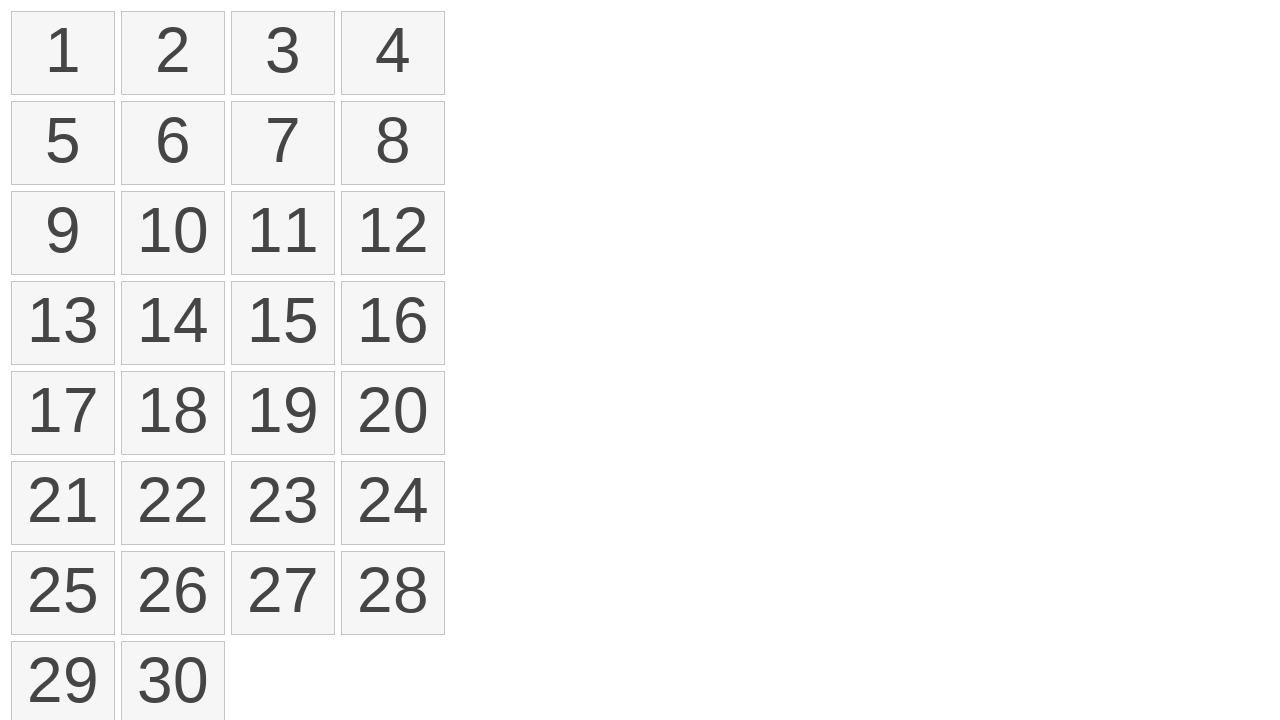

Retrieved bounding box of first item
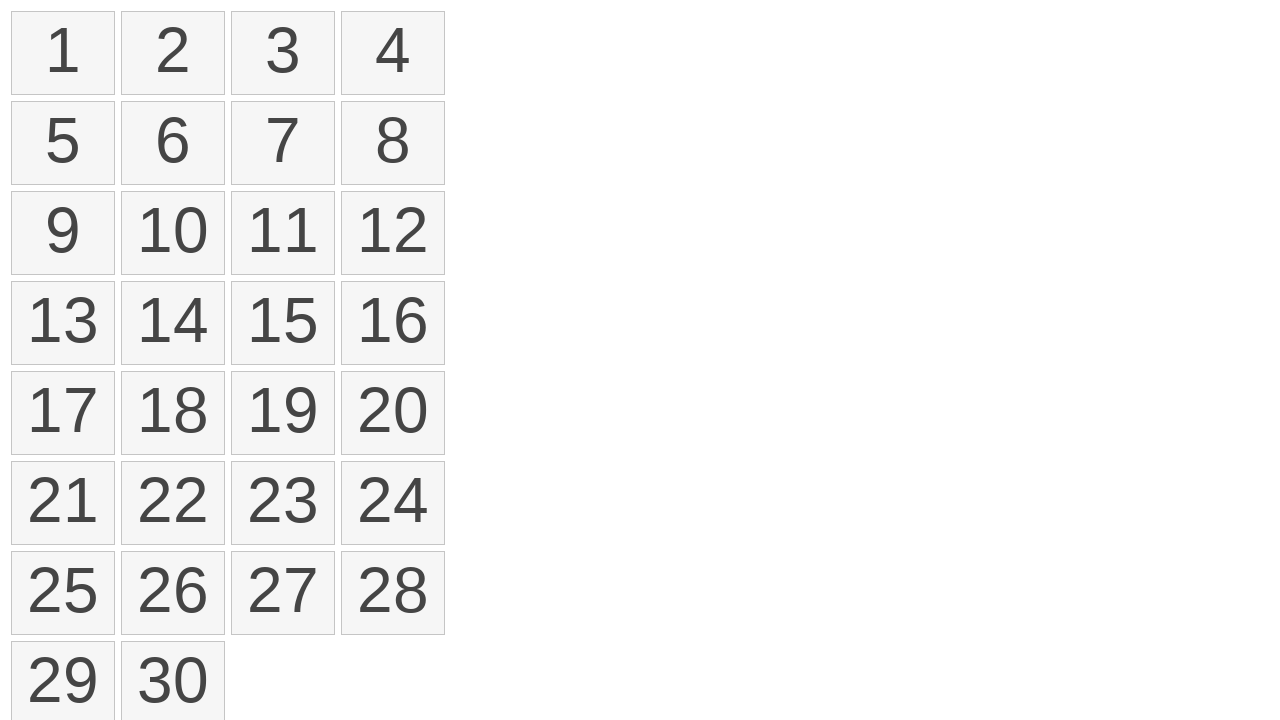

Retrieved bounding box of tenth item
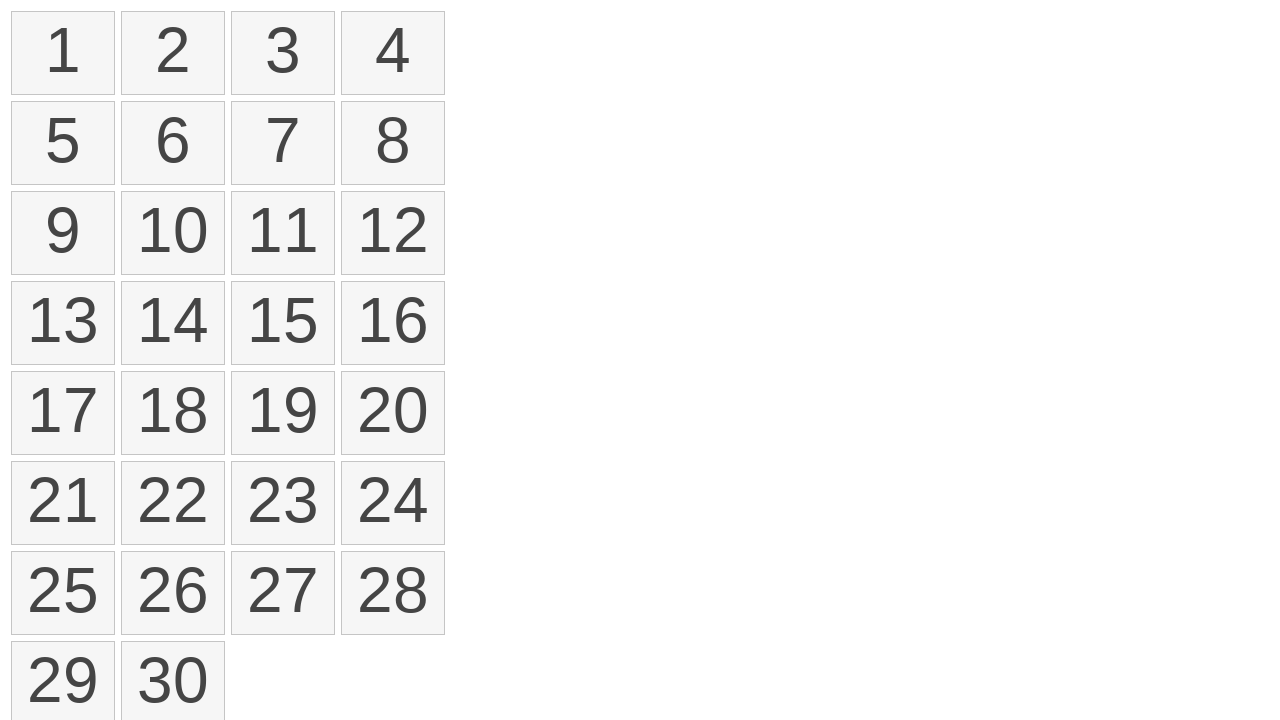

Moved mouse to center of first item at (63, 53)
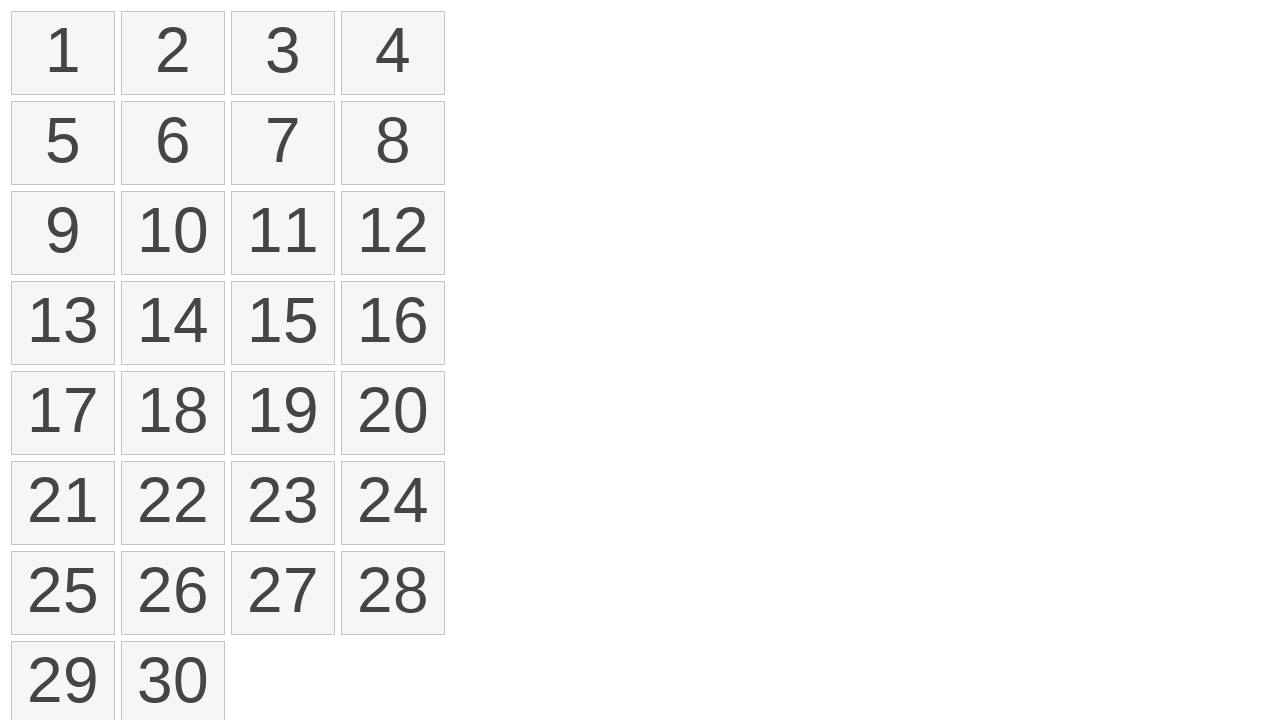

Pressed mouse button down to start drag selection at (63, 53)
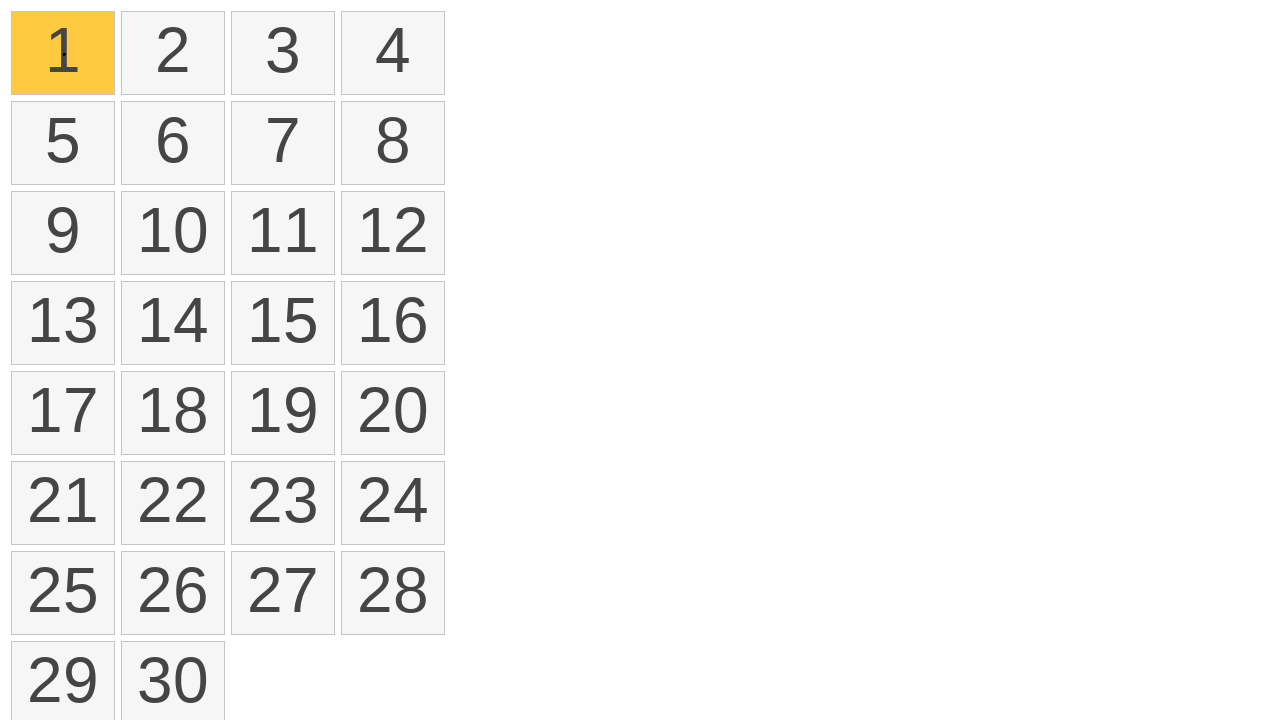

Dragged mouse to center of tenth item at (173, 233)
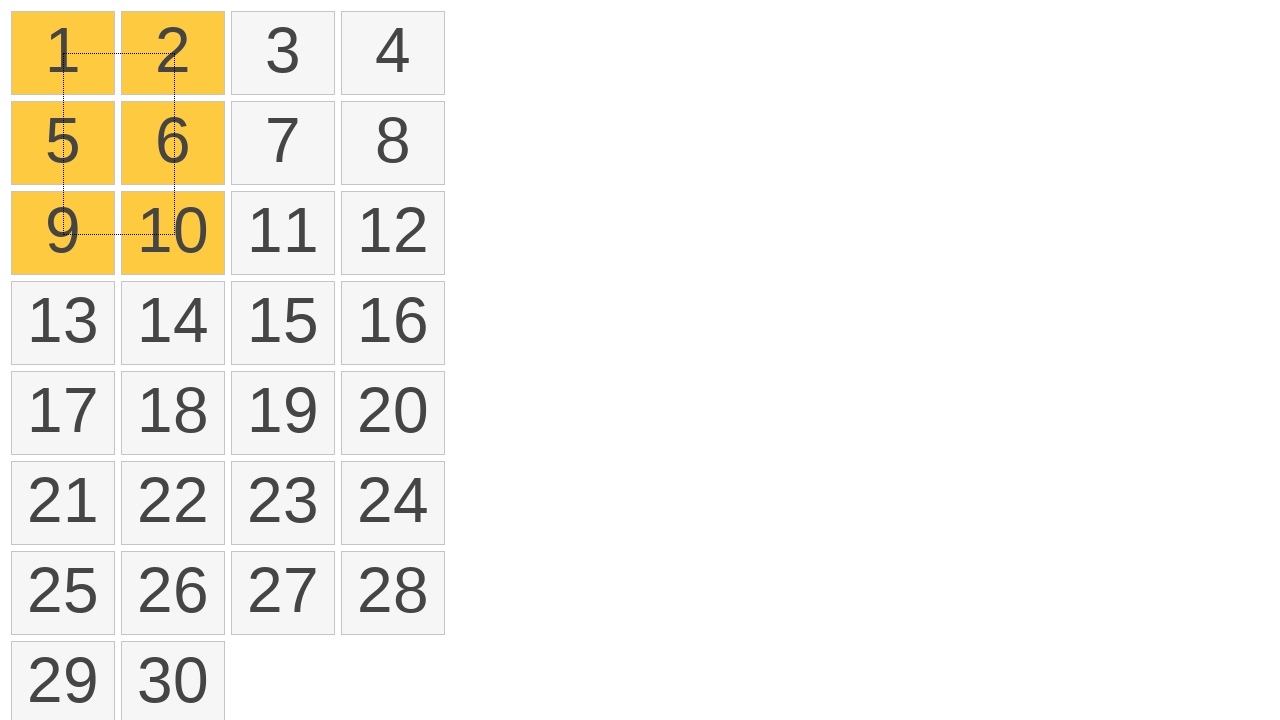

Released mouse button to complete drag selection from first to tenth item at (173, 233)
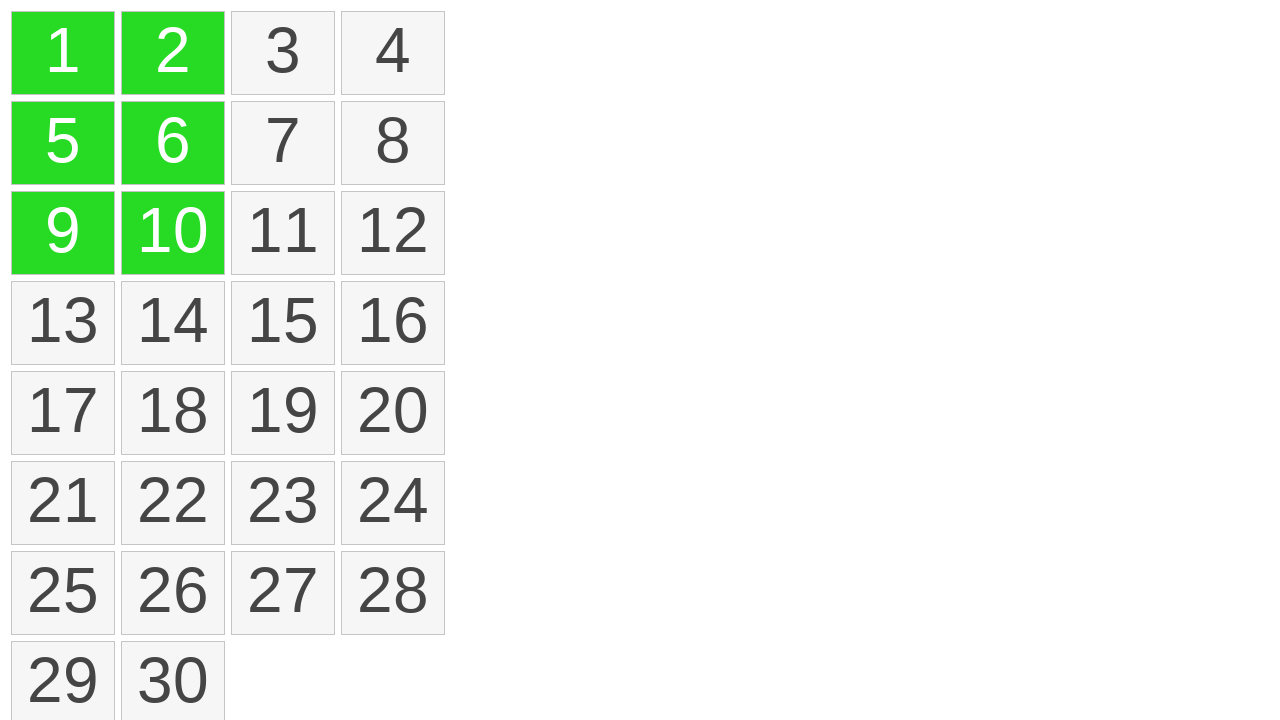

Located all selected items in the grid
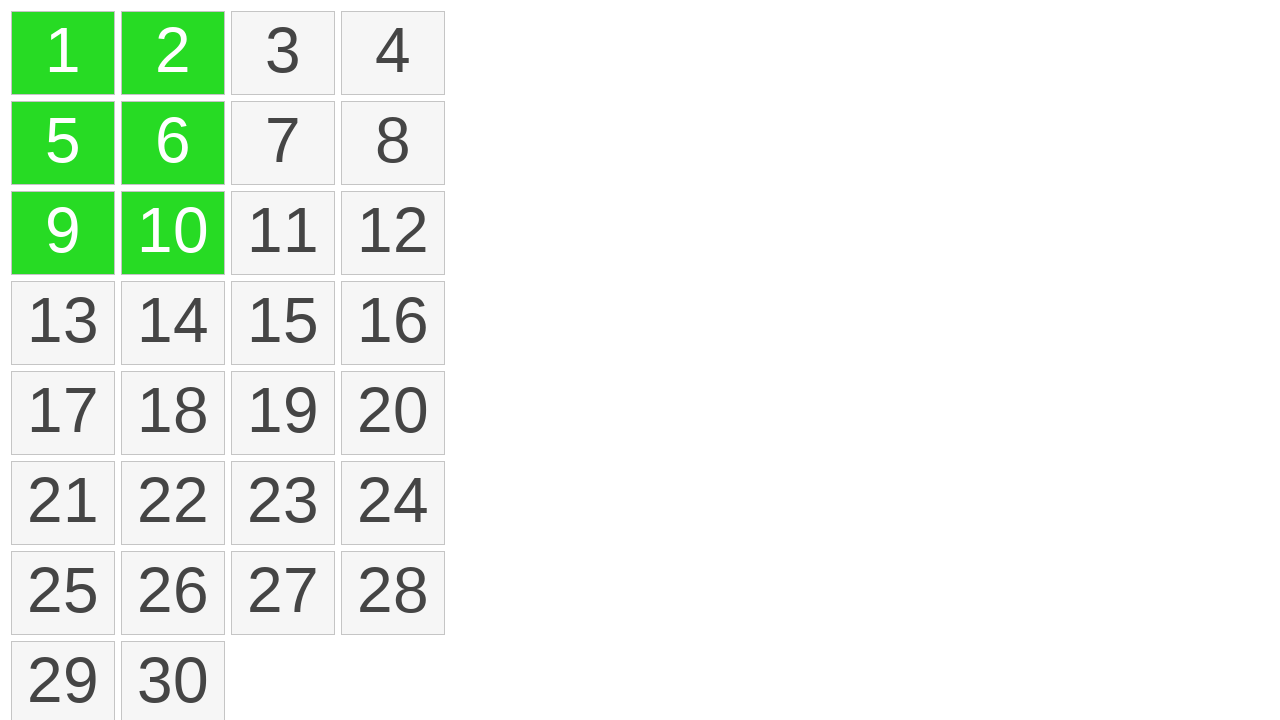

Verified that exactly 6 items are selected after drag operation
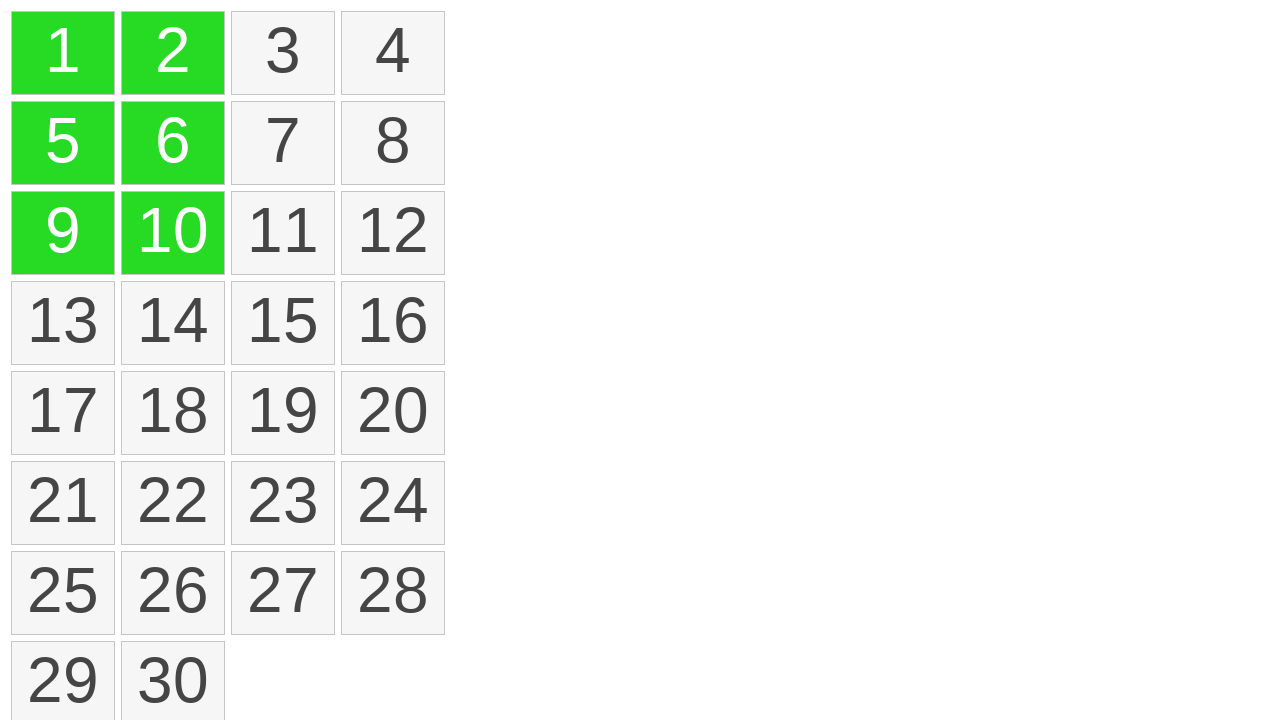

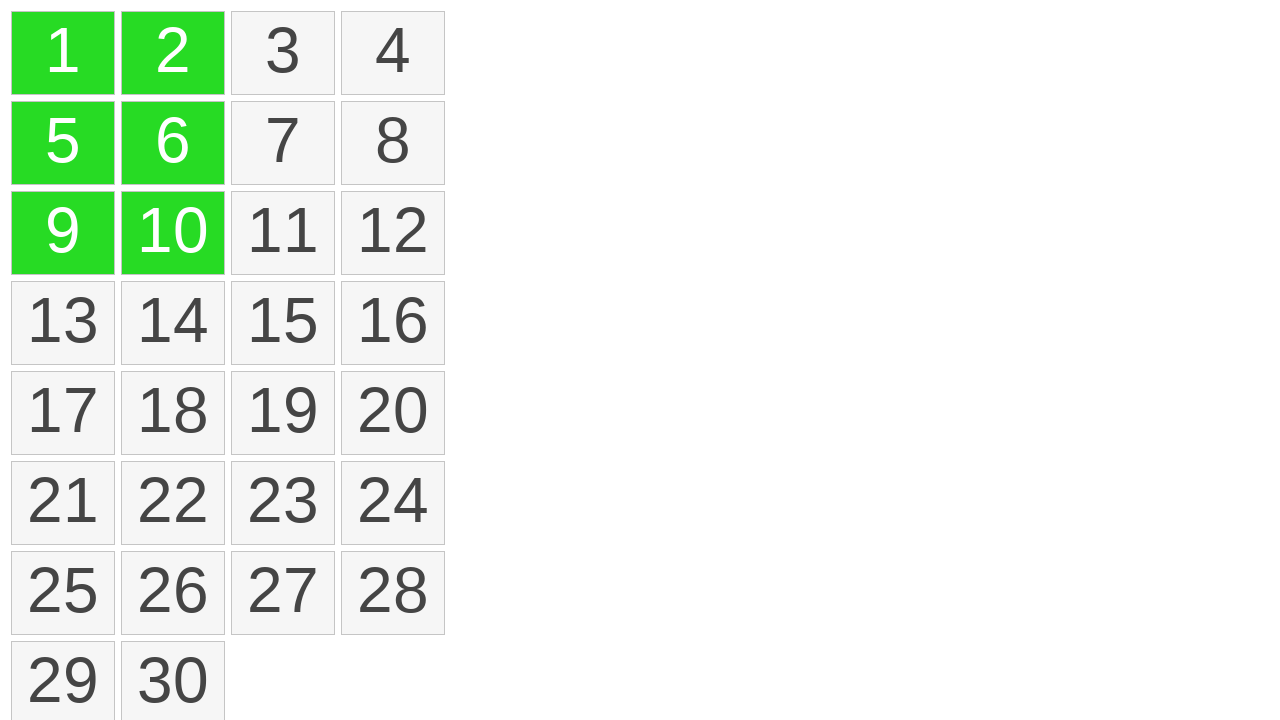